Tests JavaScript confirmation alert handling by clicking a button to trigger a confirmation dialog, accepting it, and verifying the result text displays "You clicked: Ok"

Starting URL: http://the-internet.herokuapp.com/javascript_alerts

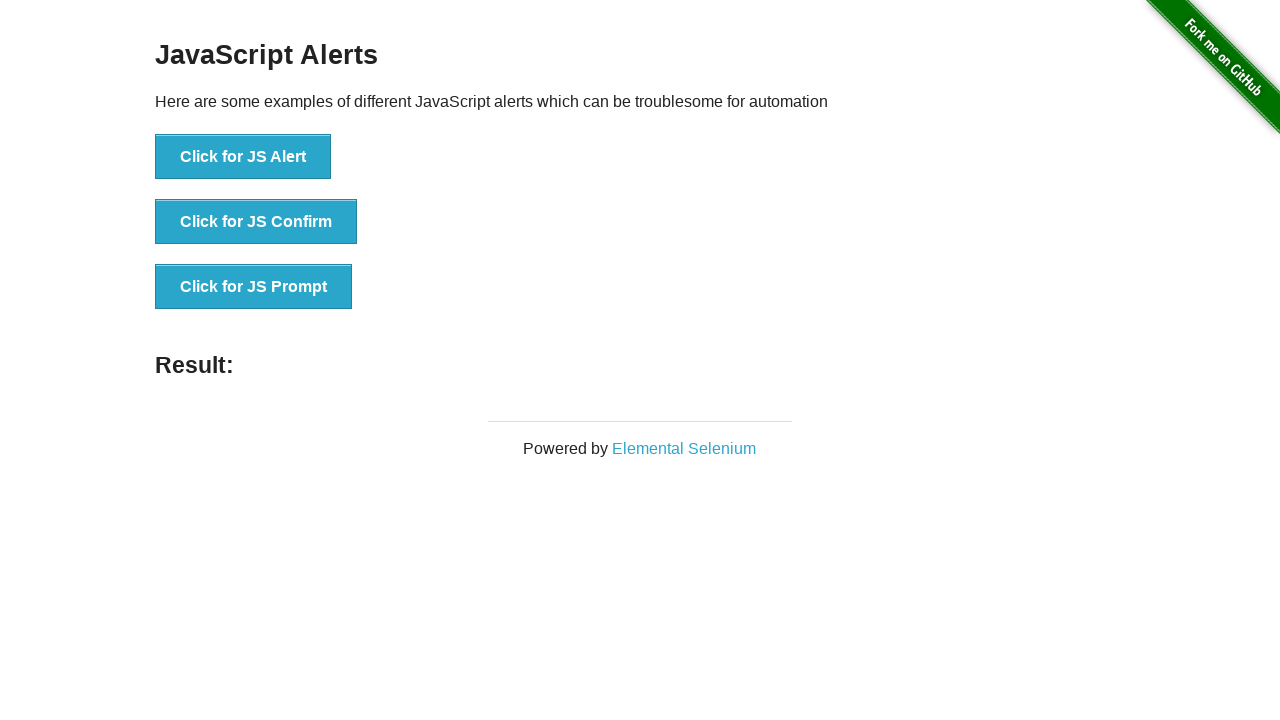

Set up dialog handler to accept confirmation alerts
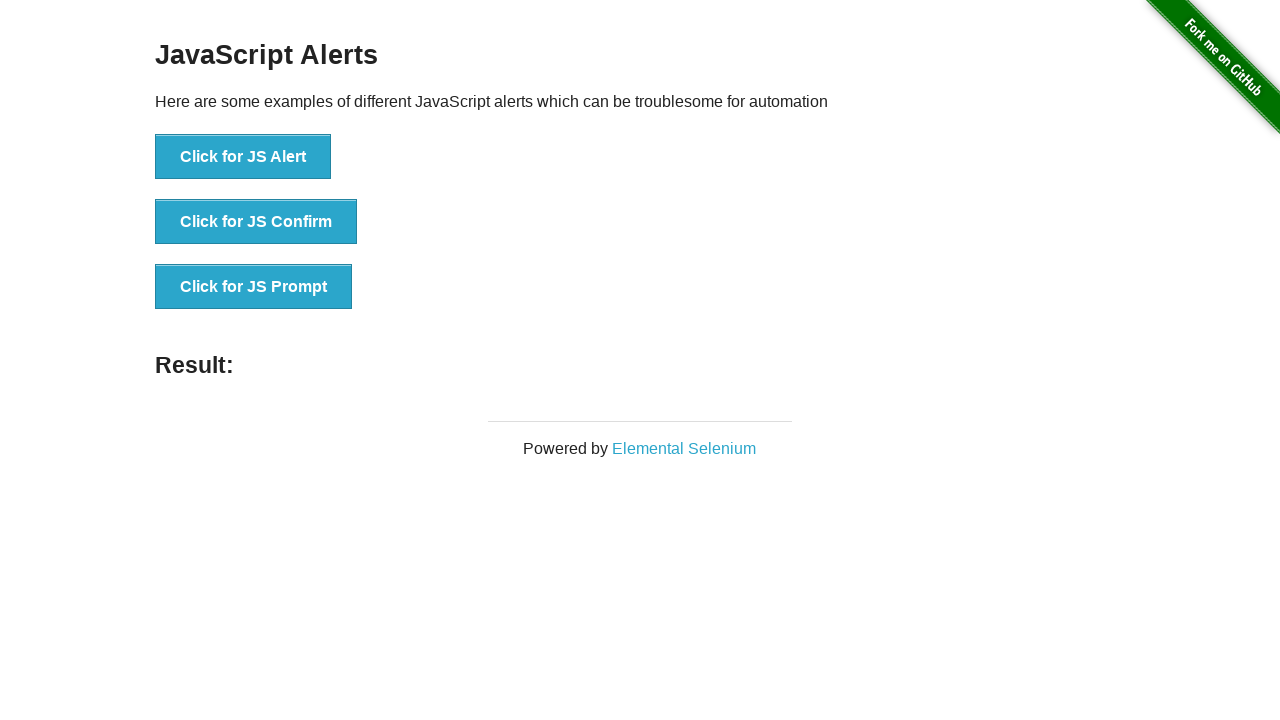

Clicked button to trigger JavaScript confirmation alert at (256, 222) on ul > li:nth-child(2) > button
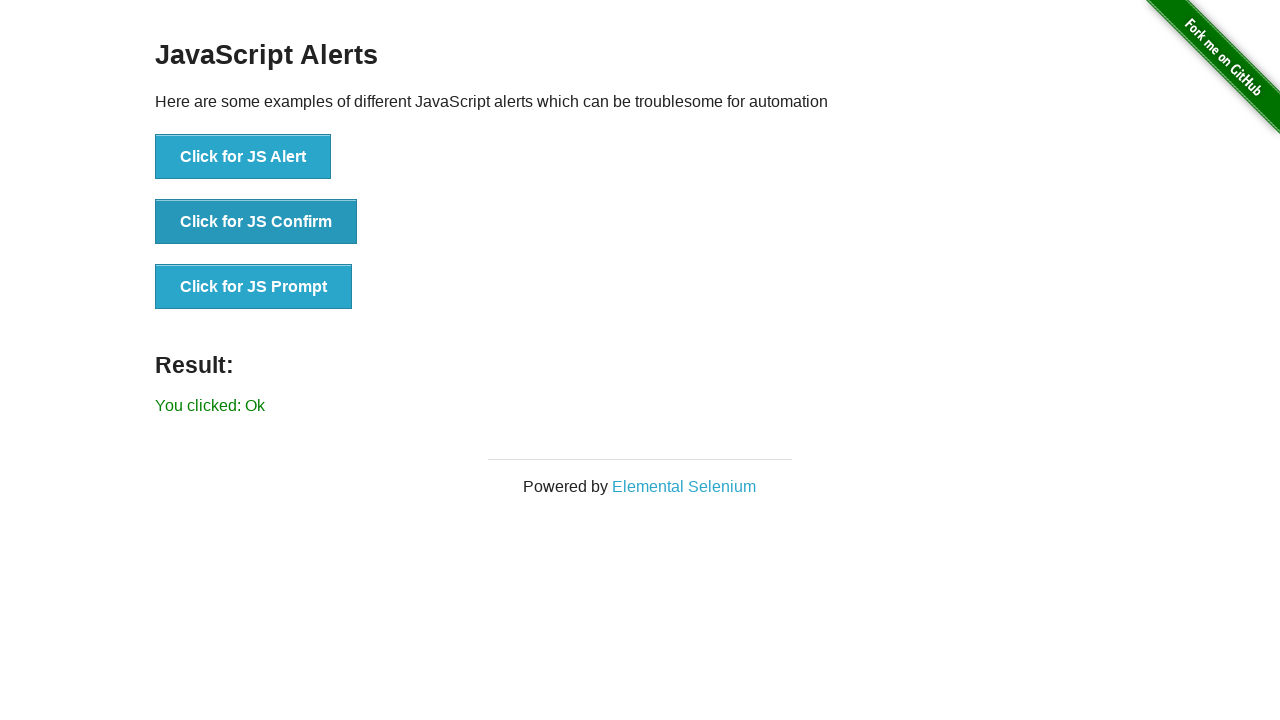

Result text element loaded
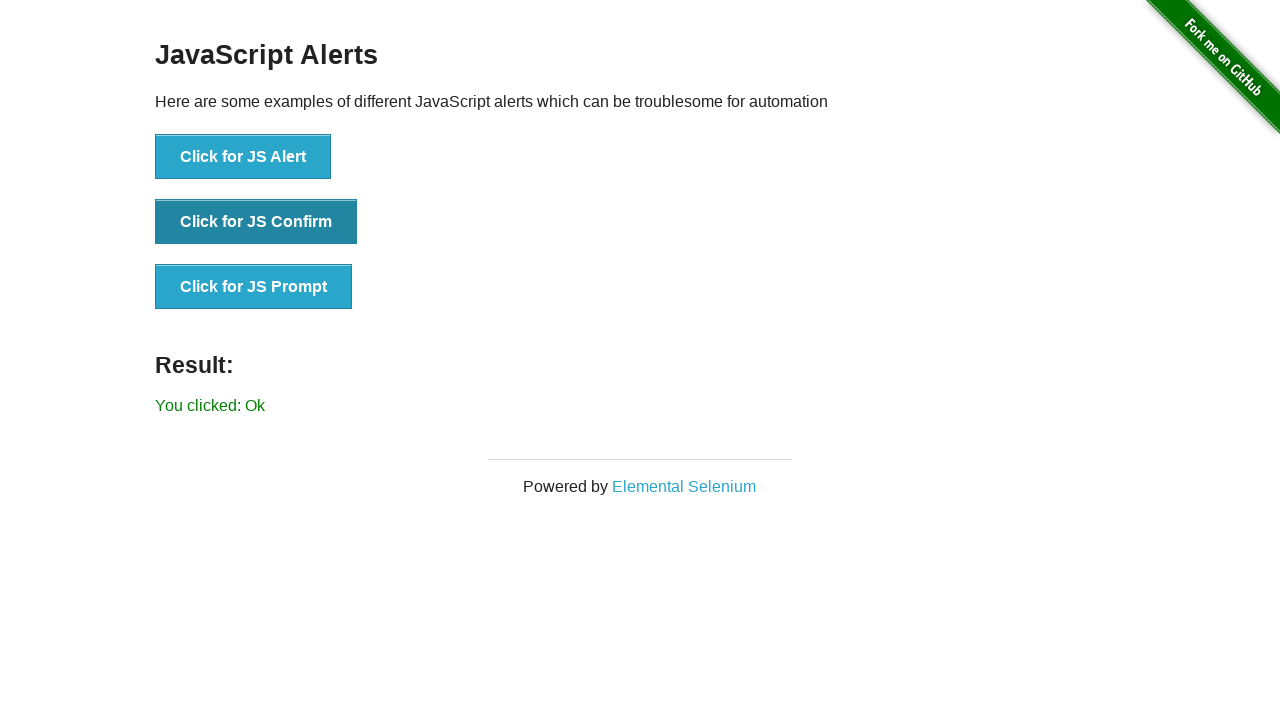

Retrieved result text content
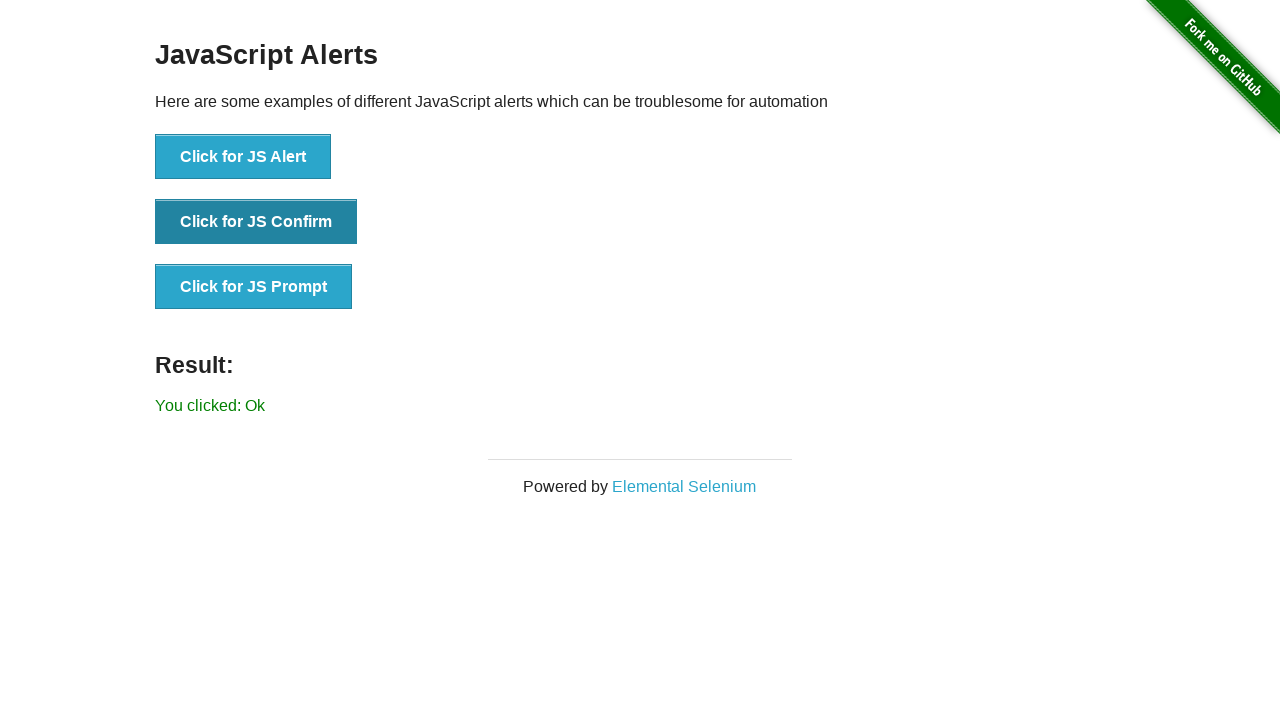

Verified result text displays 'You clicked: Ok'
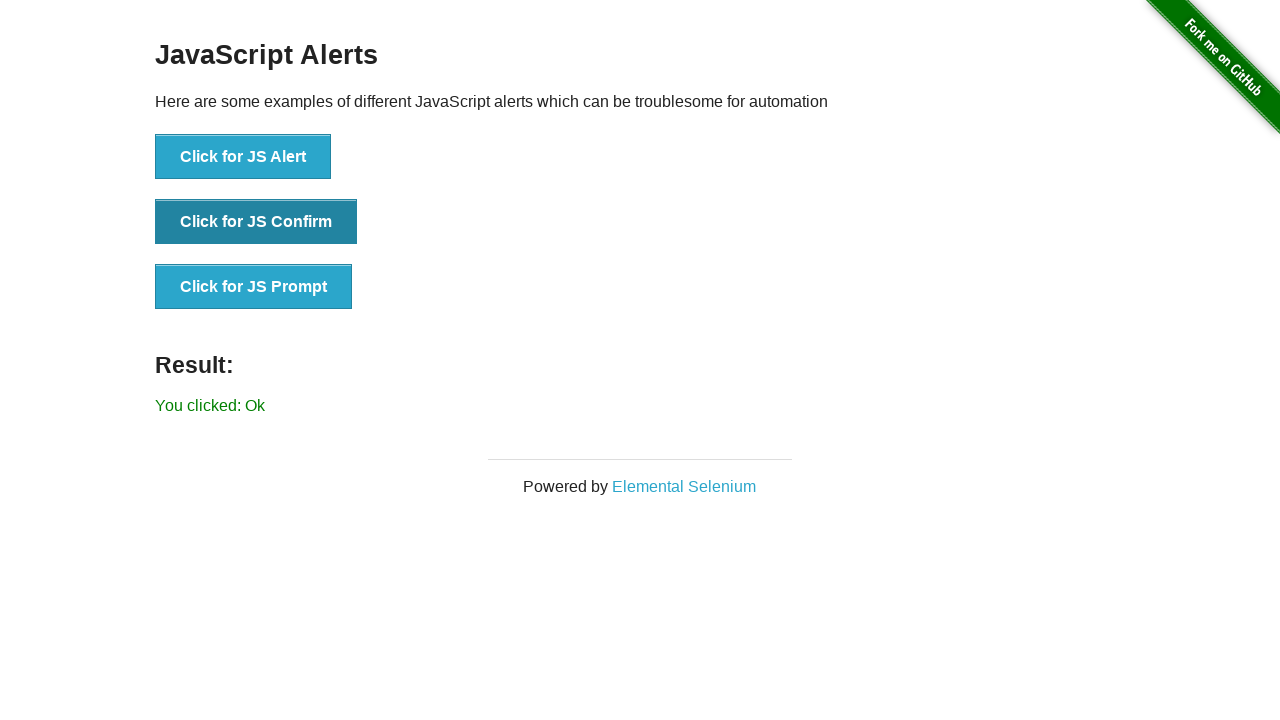

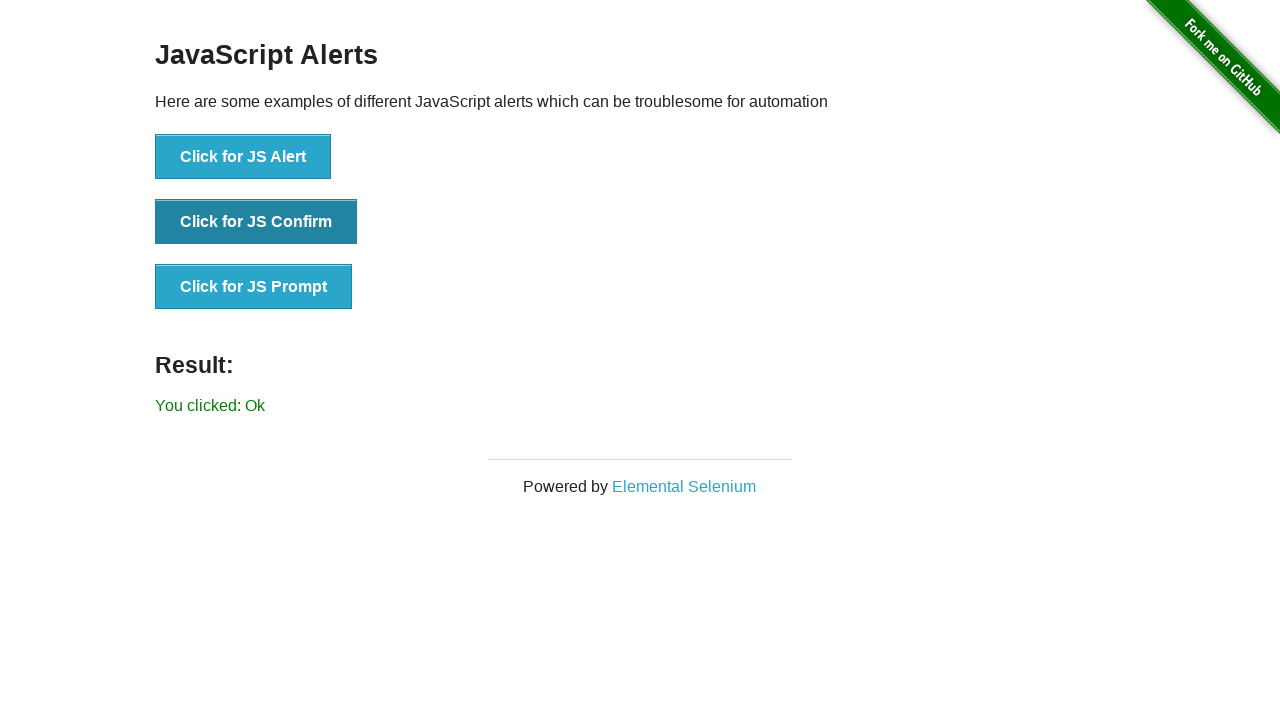